Tests text input functionality by entering a new button name in an input field and clicking a button to update its text, then verifies the button text was updated correctly.

Starting URL: http://uitestingplayground.com/textinput

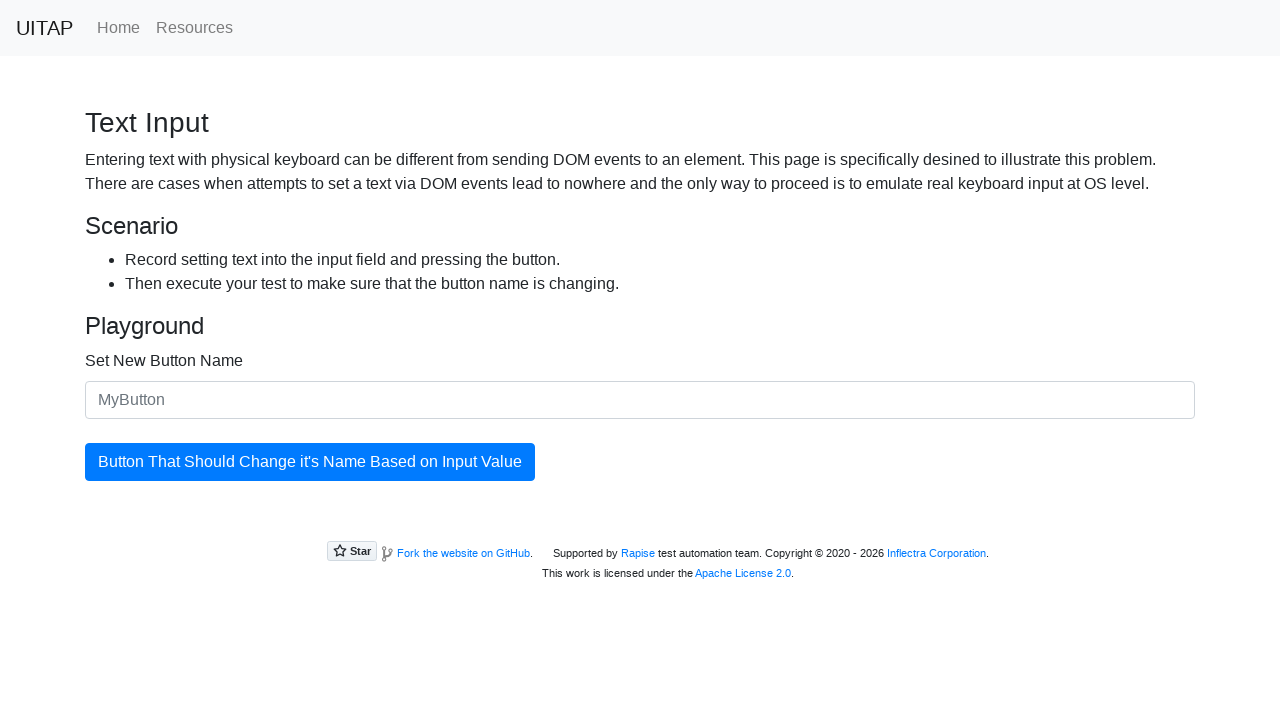

Filled text input field with new button name 'SkyPro' on #newButtonName
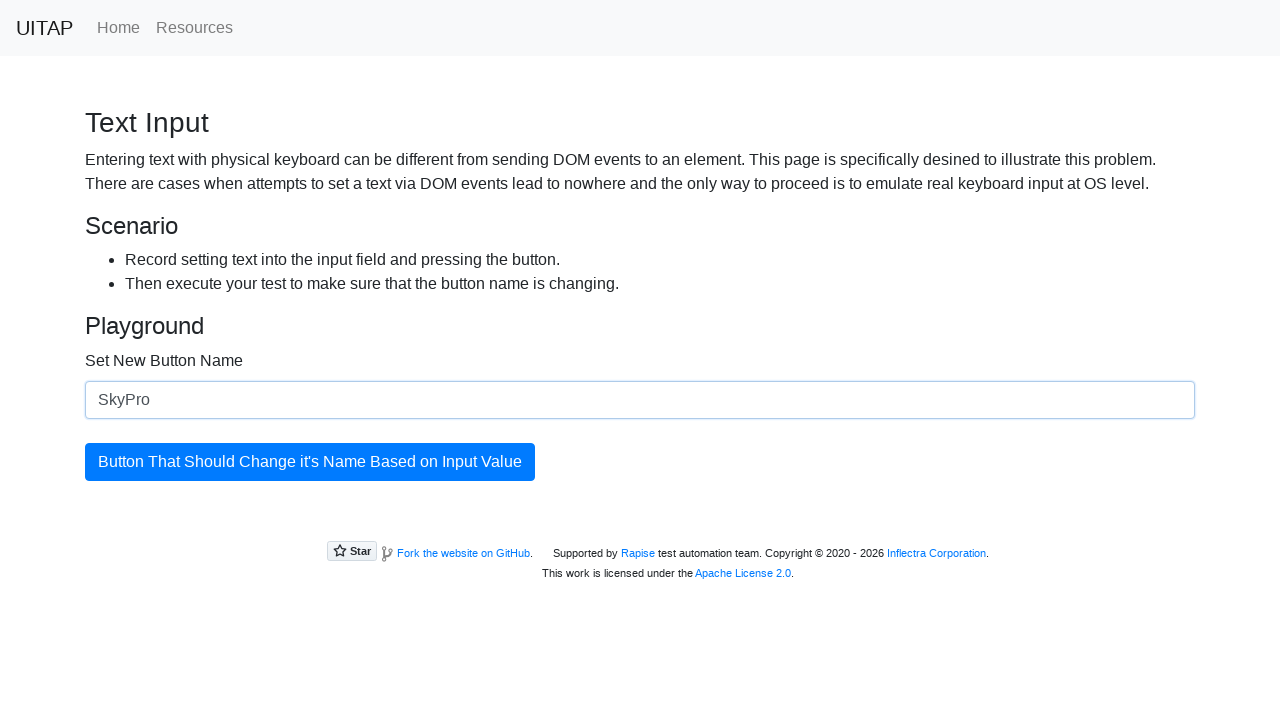

Clicked the update button to change button text at (310, 462) on #updatingButton
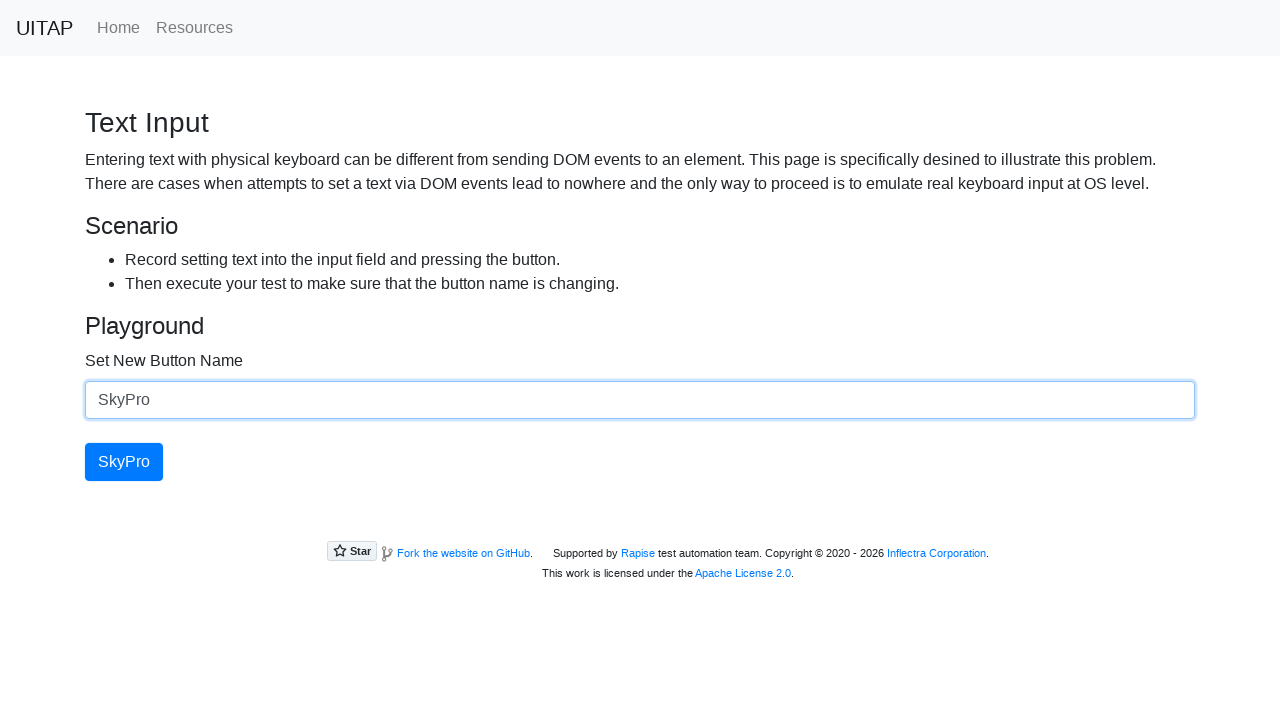

Verified button text was successfully updated to 'SkyPro'
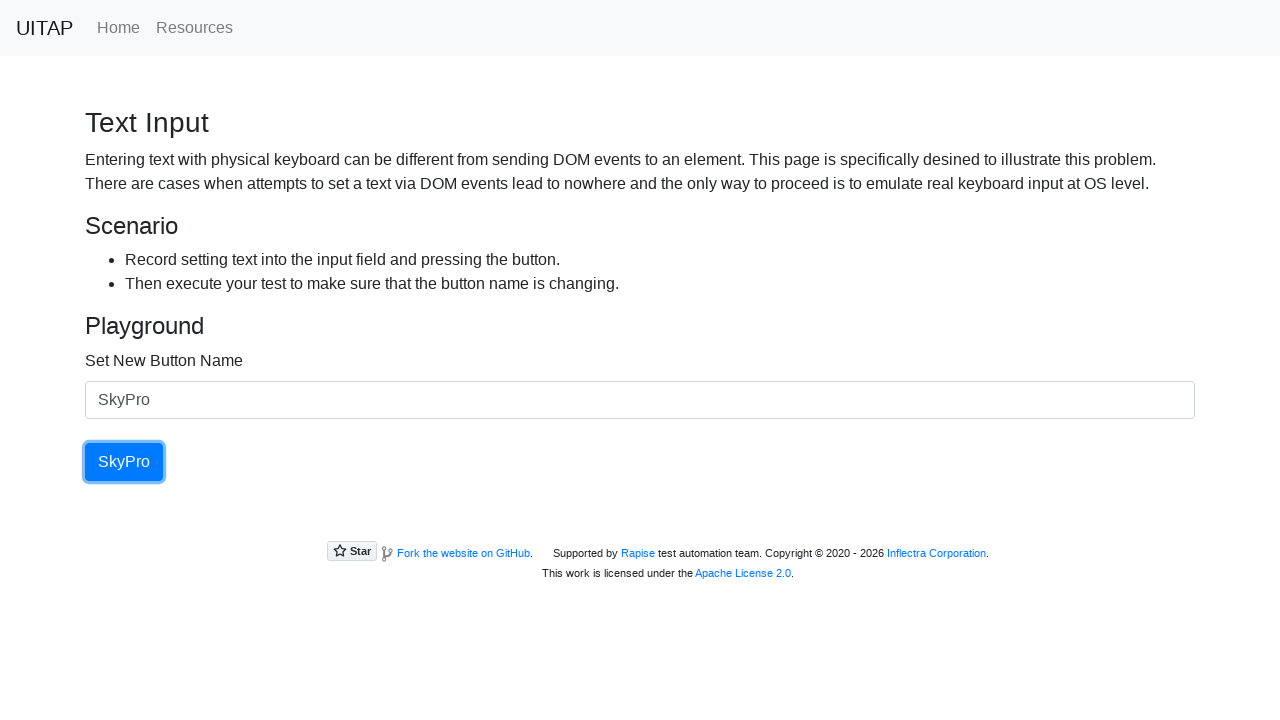

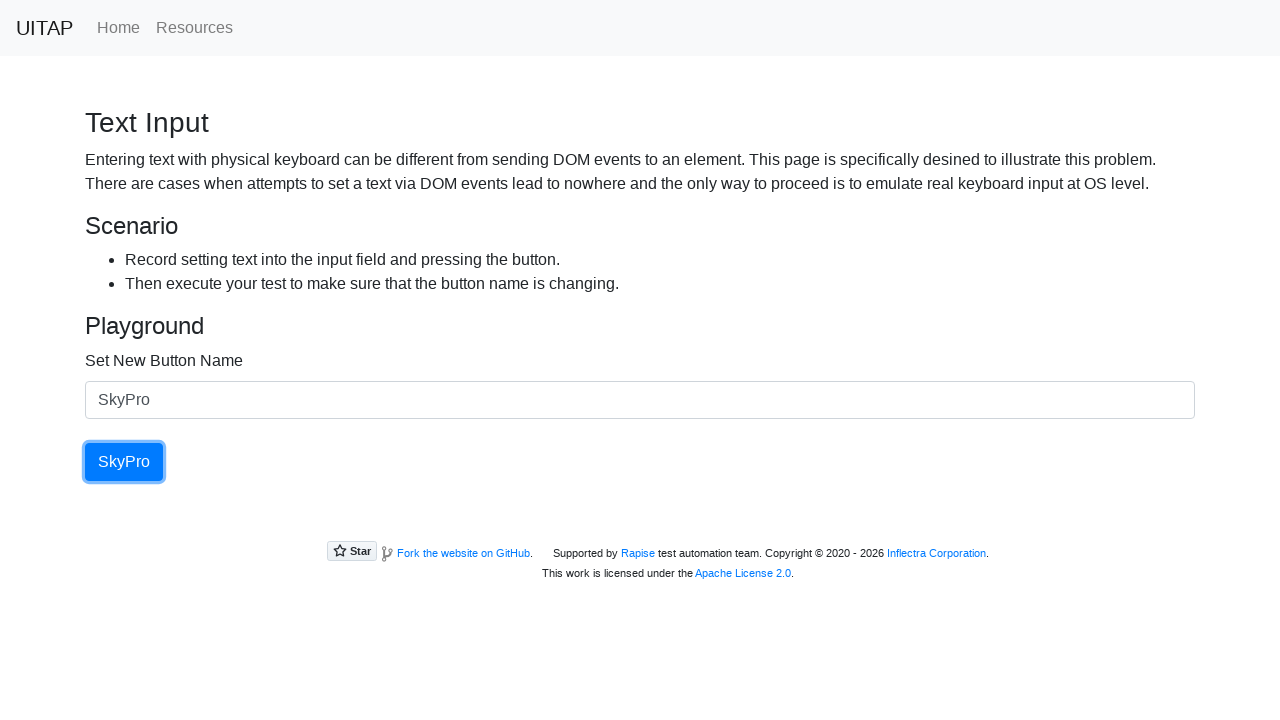